Tests dynamic controls by clicking the Remove button and interacting with dynamically appearing elements

Starting URL: https://the-internet.herokuapp.com/dynamic_controls

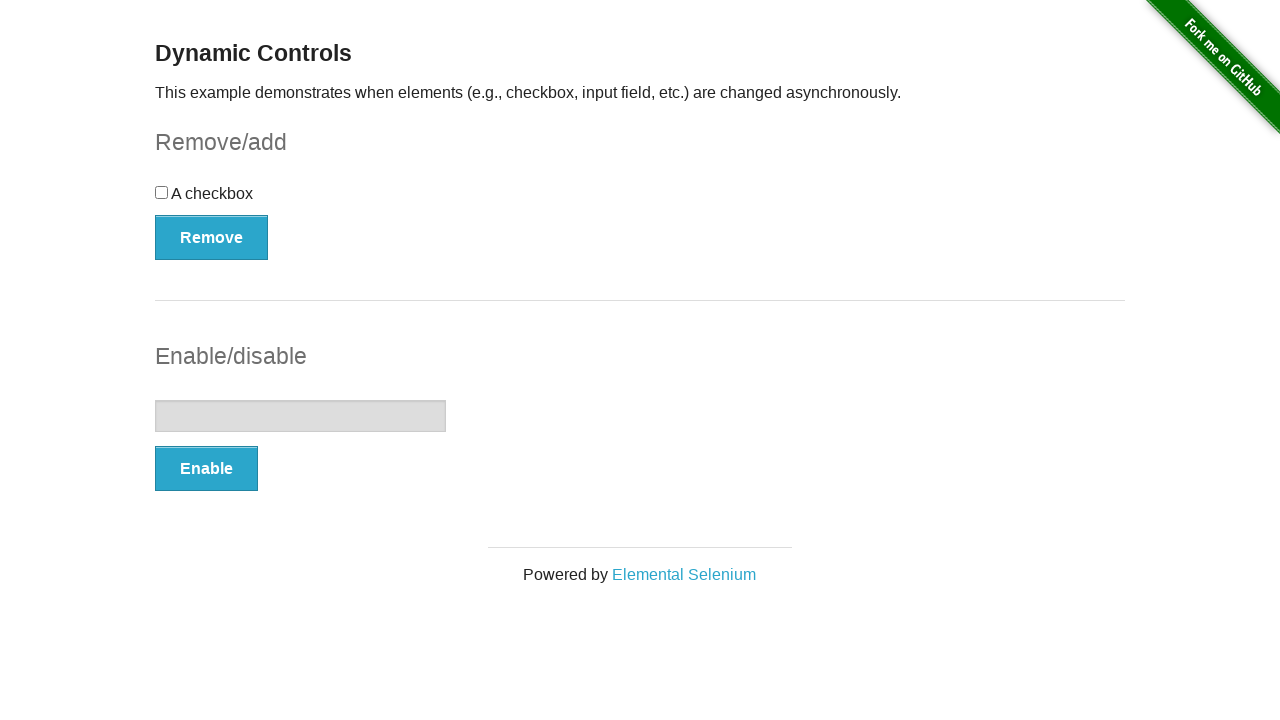

Clicked the Remove button to dynamically remove the element at (212, 237) on button:has-text('Remove')
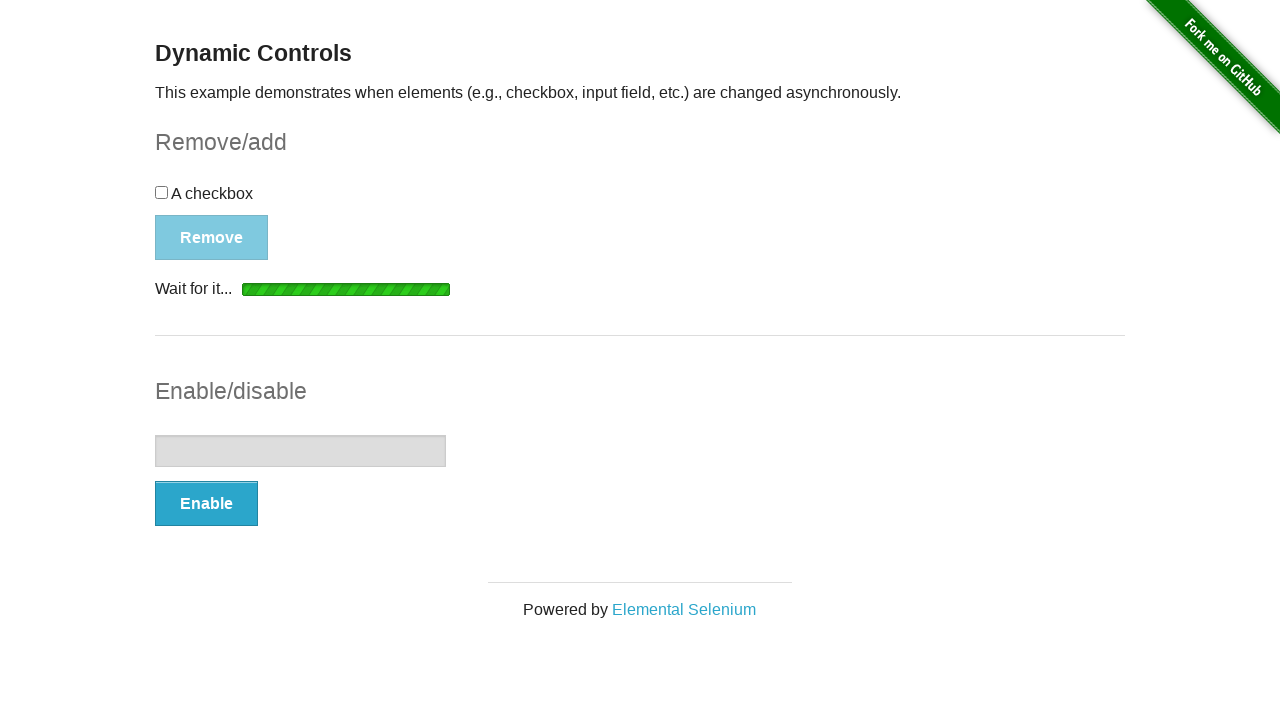

Waited for Add button to appear after removal
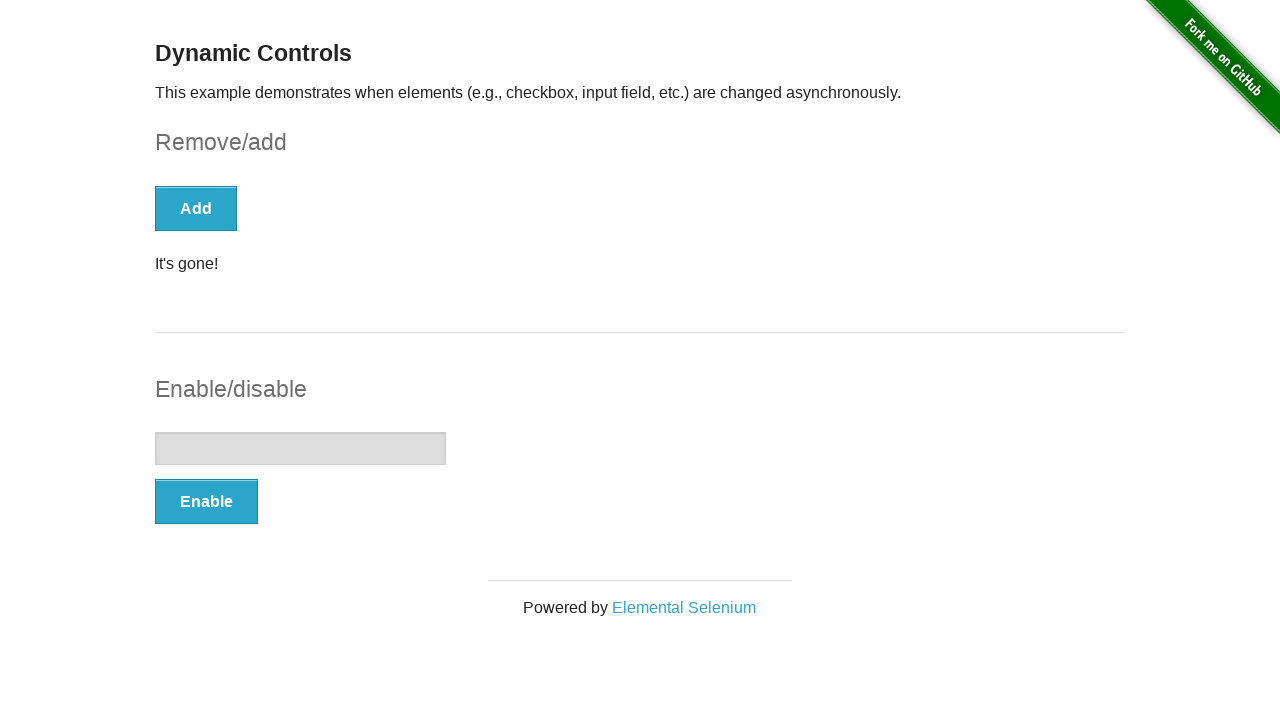

Clicked the Enable button to enable text input at (206, 501) on button:has-text('Enable')
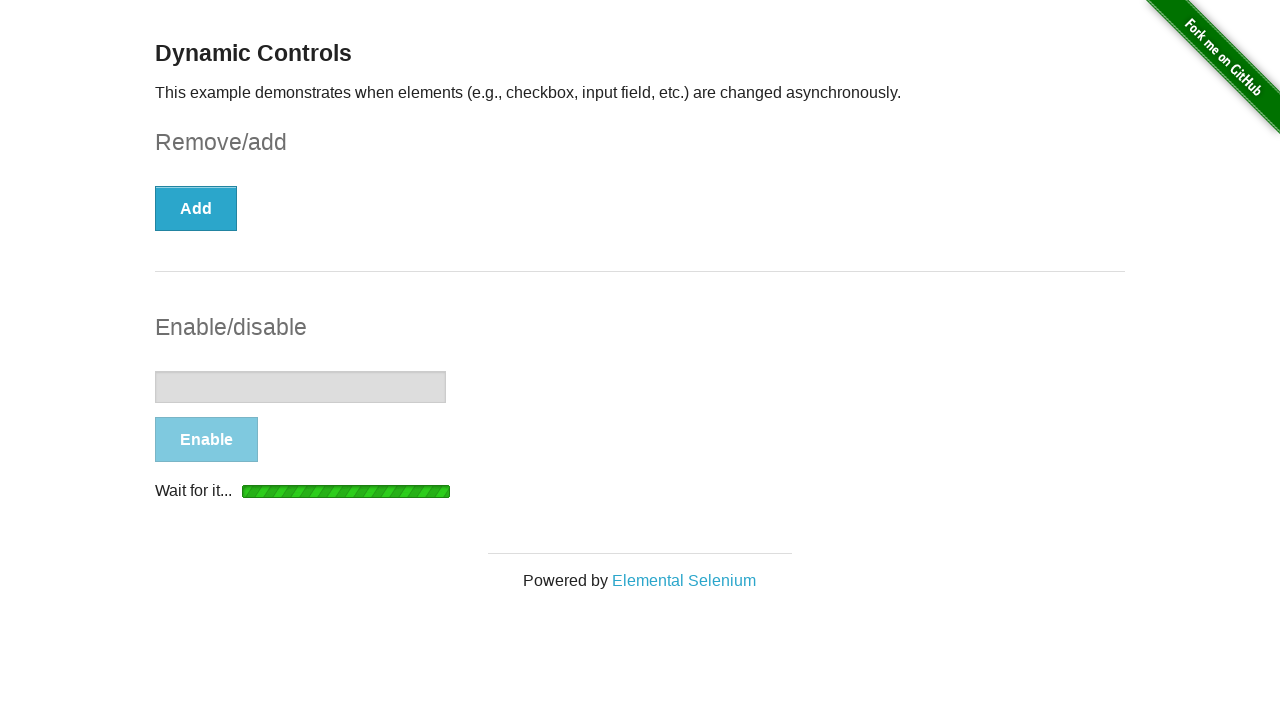

Waited for text input to be enabled
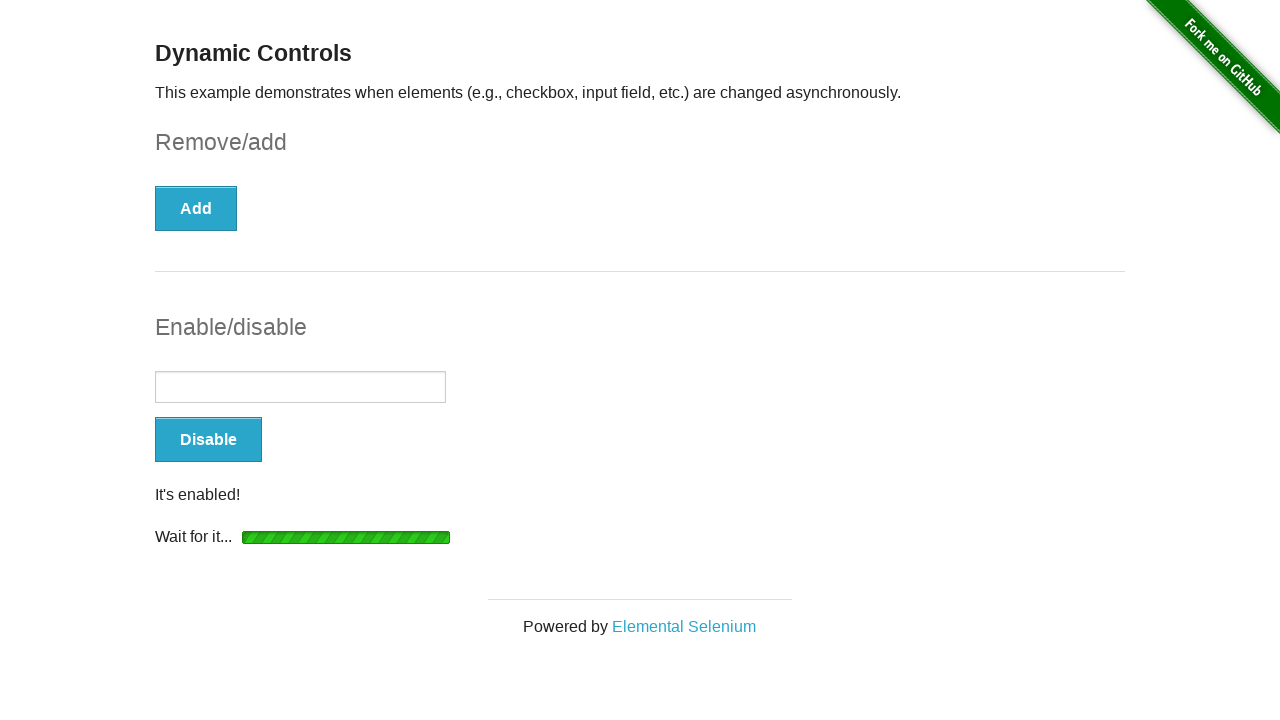

Filled the enabled text input with 'hello' on input[type='text']
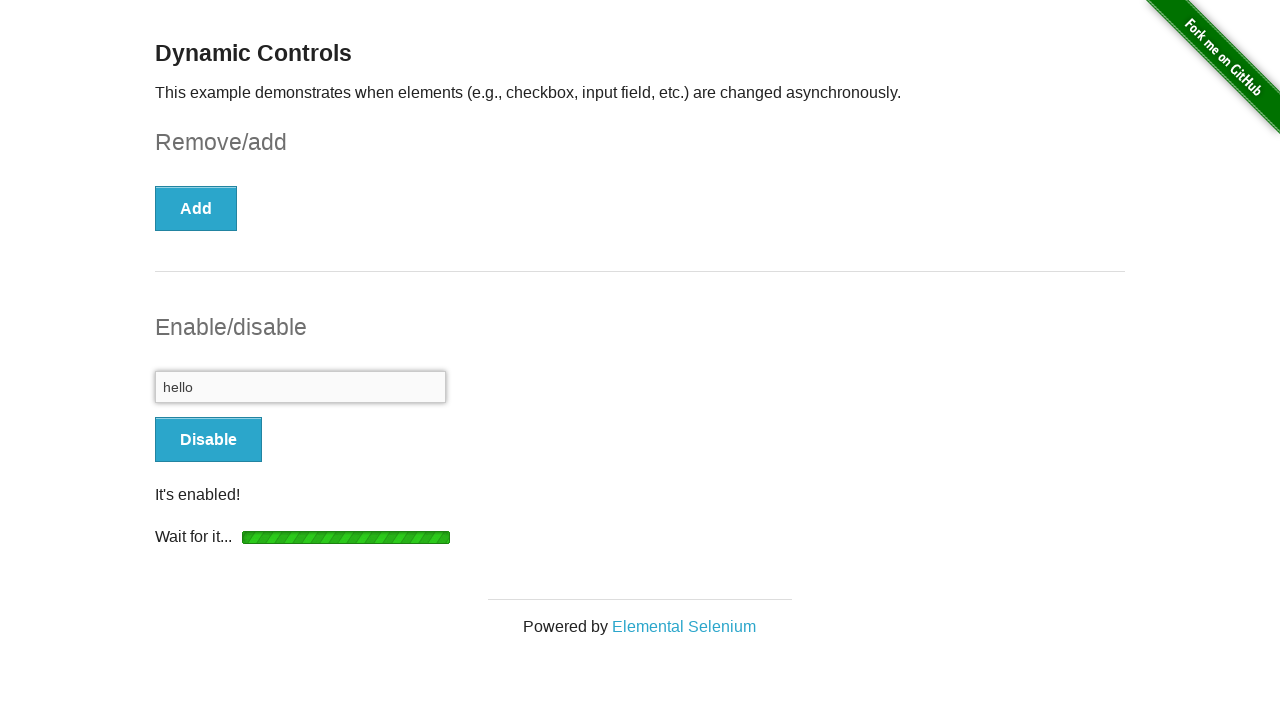

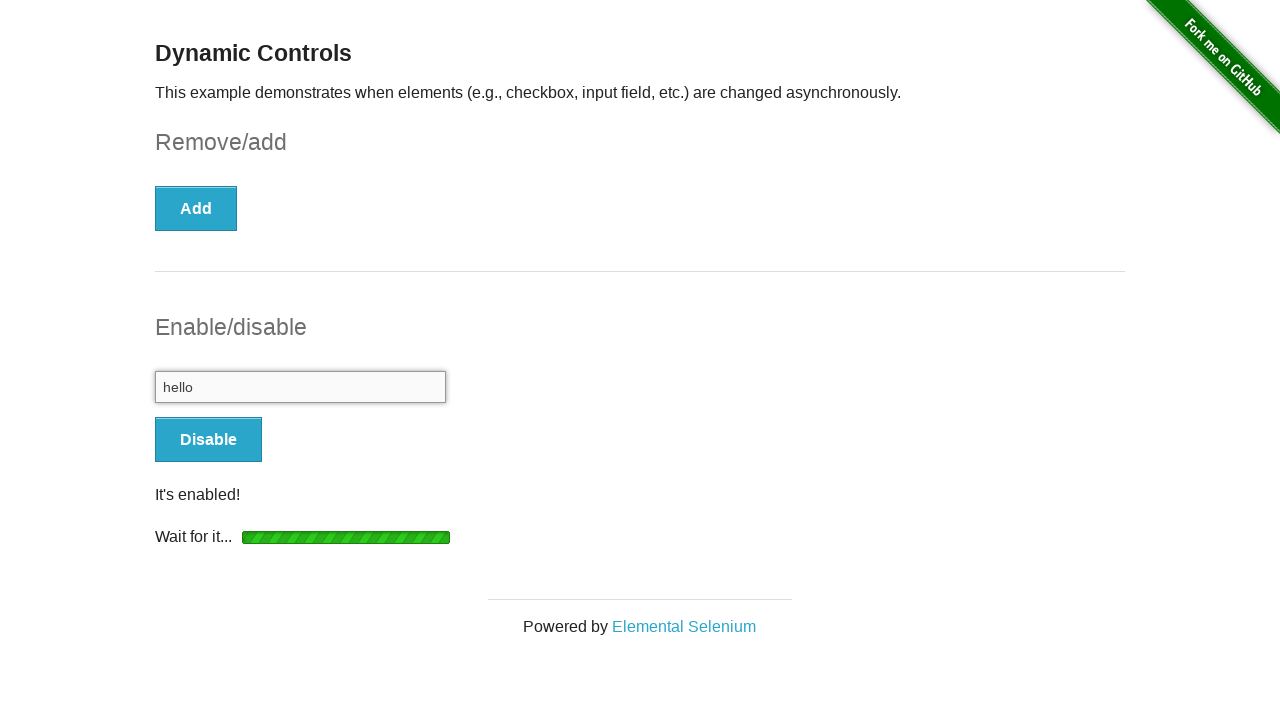